Navigates to the Python.org homepage and clicks on the docs.python.org link to access the documentation

Starting URL: https://www.python.org/

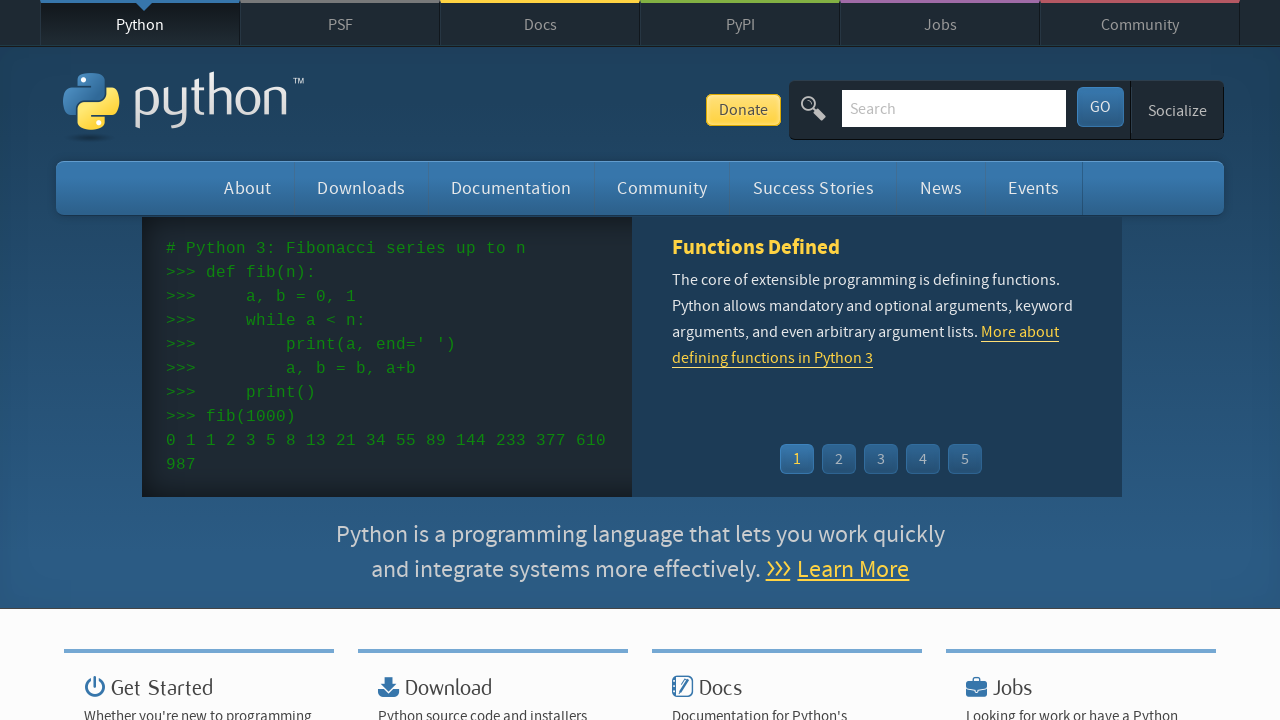

Navigated to Python.org homepage
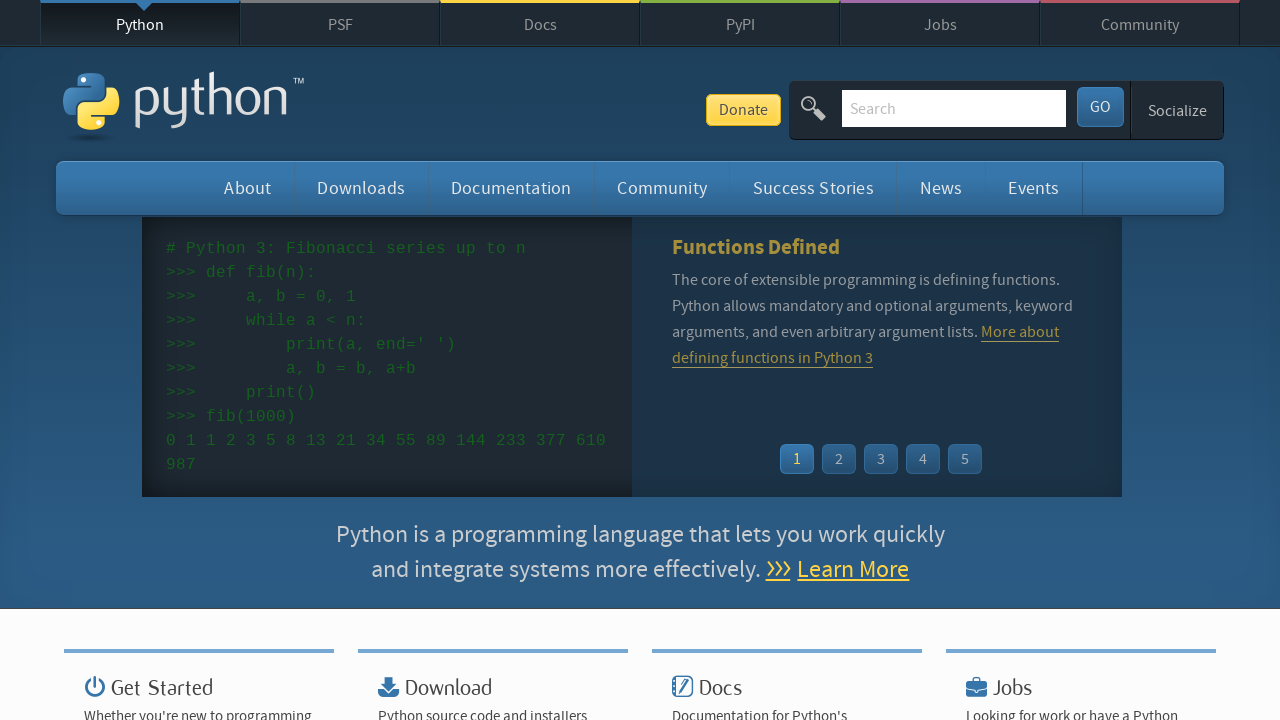

Clicked on docs.python.org link to access documentation at (723, 360) on a:text('docs.python.org')
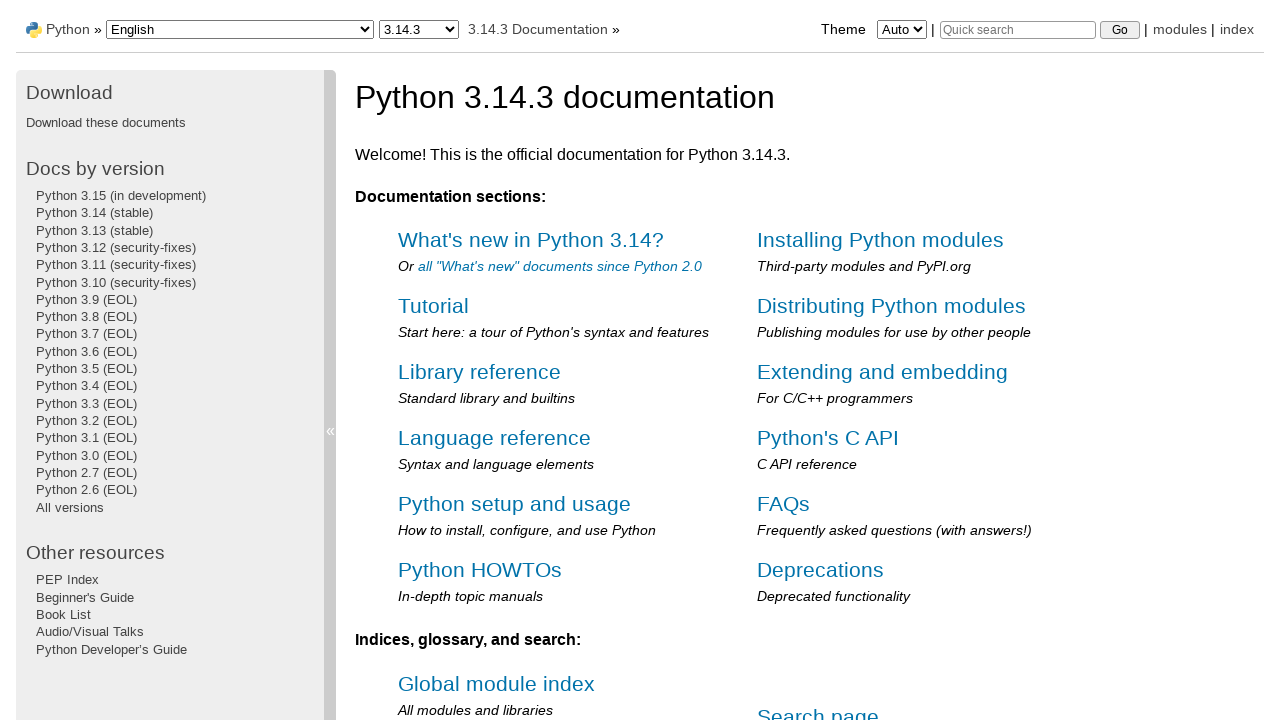

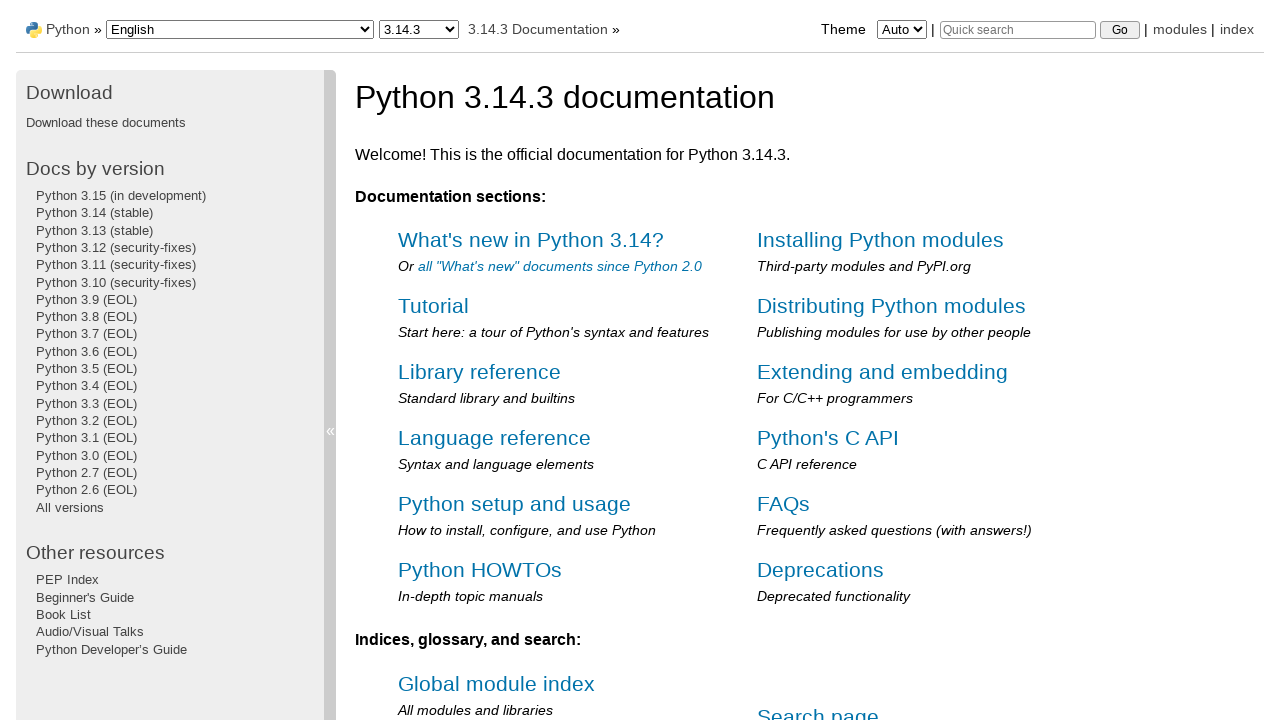